Tests clicking a button that changes color with scrolling

Starting URL: https://demoqa.com/dynamic-properties

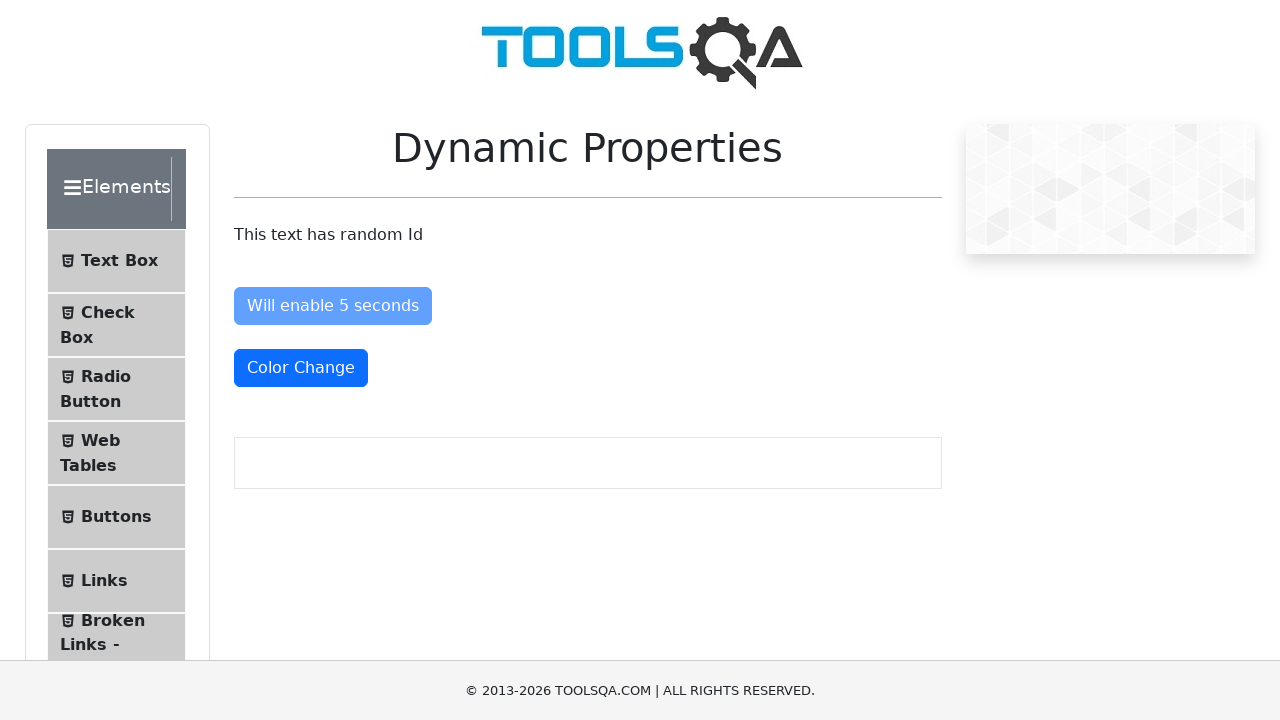

Waited for color change button to become visible
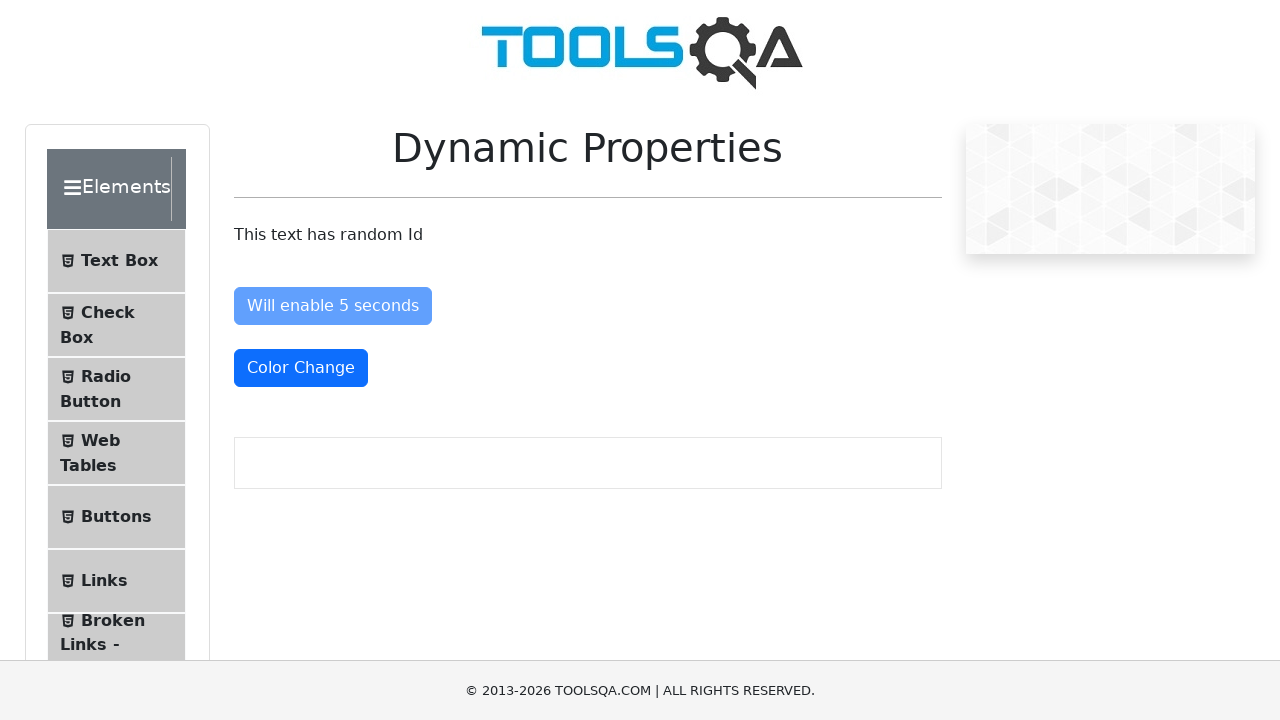

Clicked the color change button at (301, 368) on #colorChange
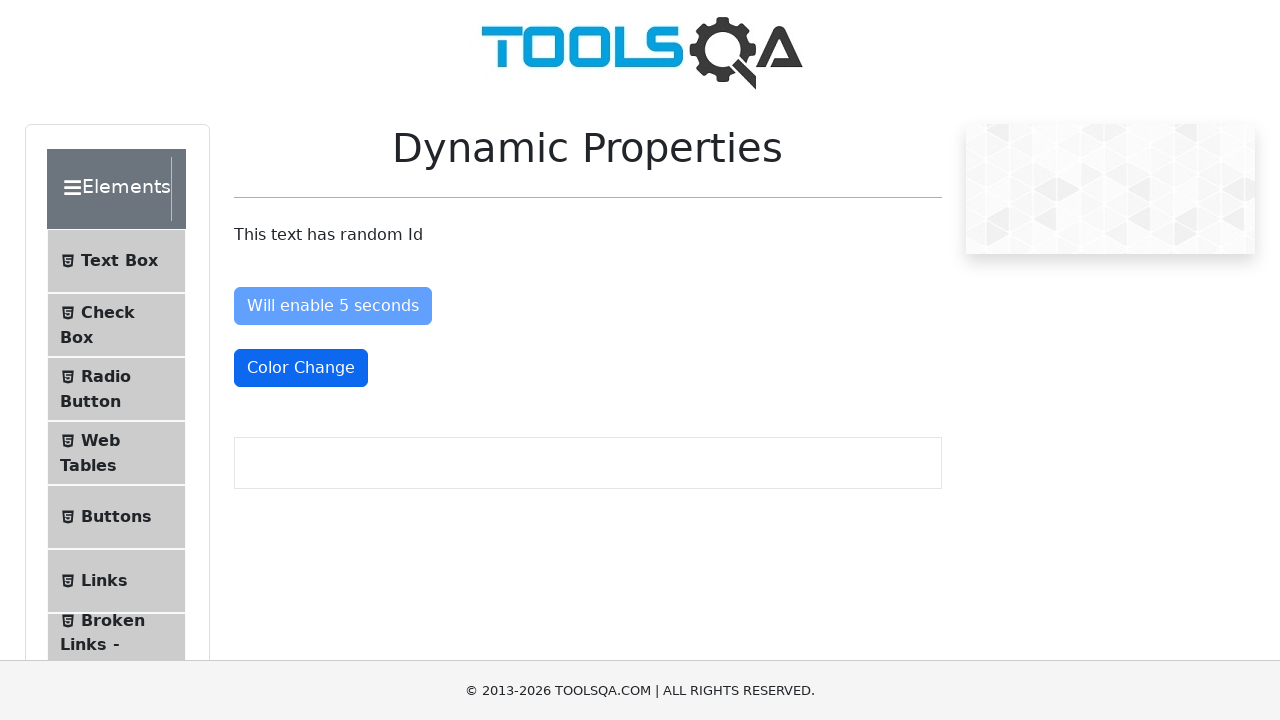

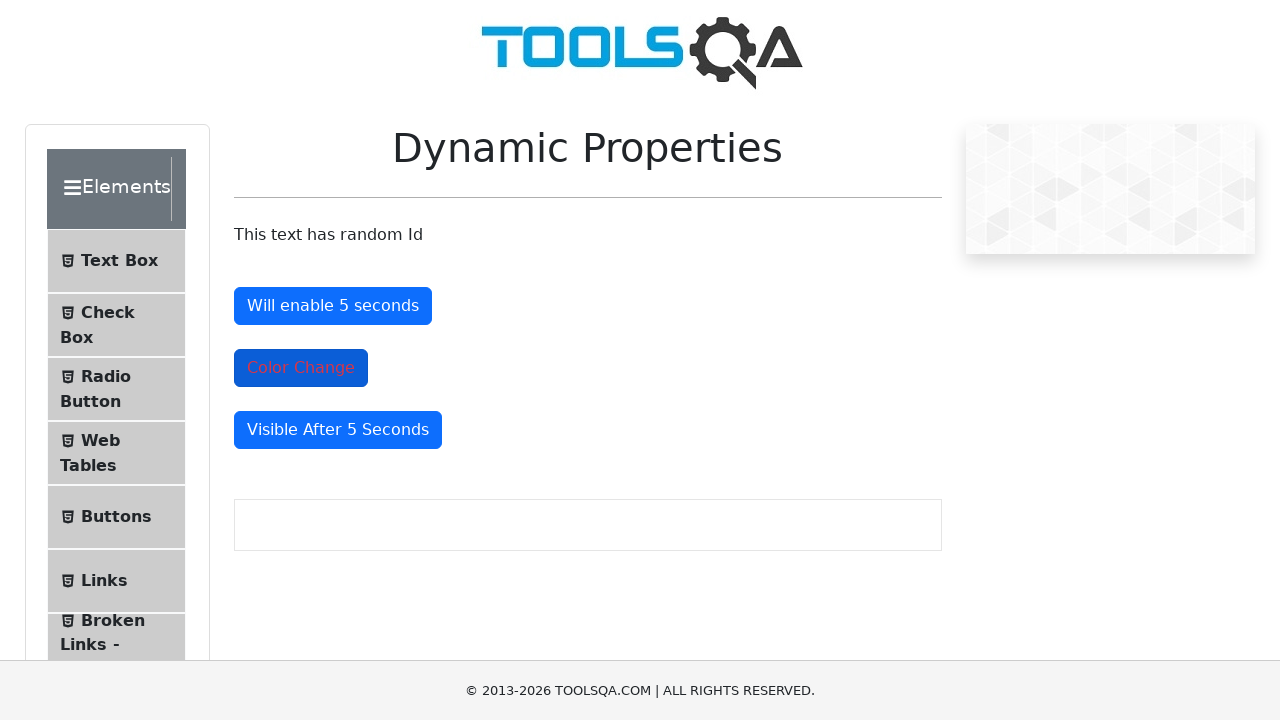